Tests the text box form on DemoQA by filling in name, email, permanent address, and current address fields, then submitting the form and verifying the output.

Starting URL: https://demoqa.com/text-box

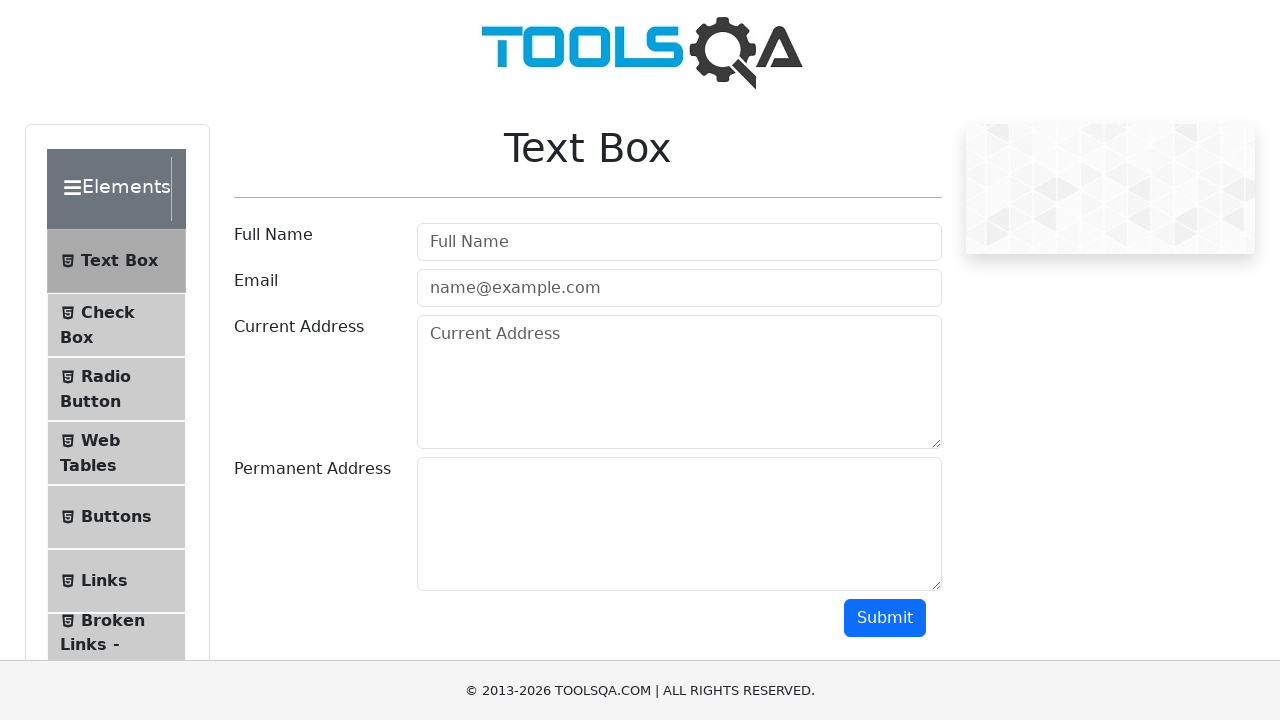

Clicked on the name input field at (679, 242) on #userName
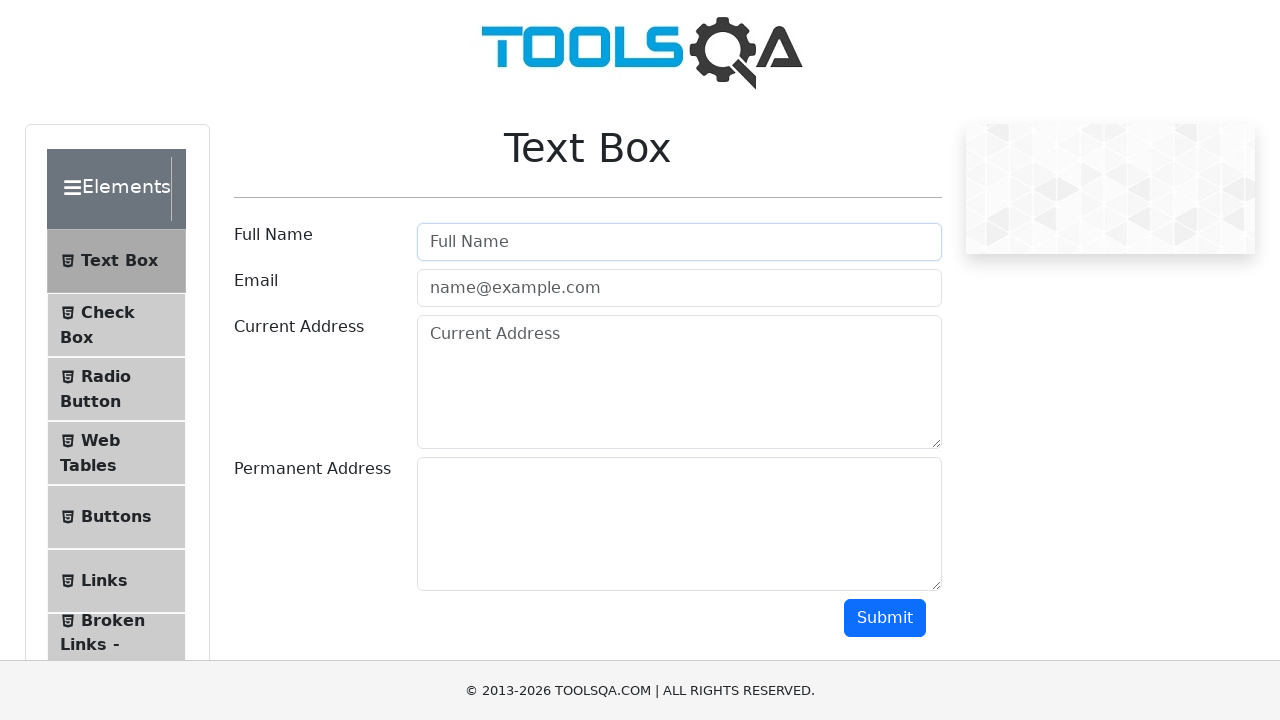

Filled name field with 'berkay' on #userName
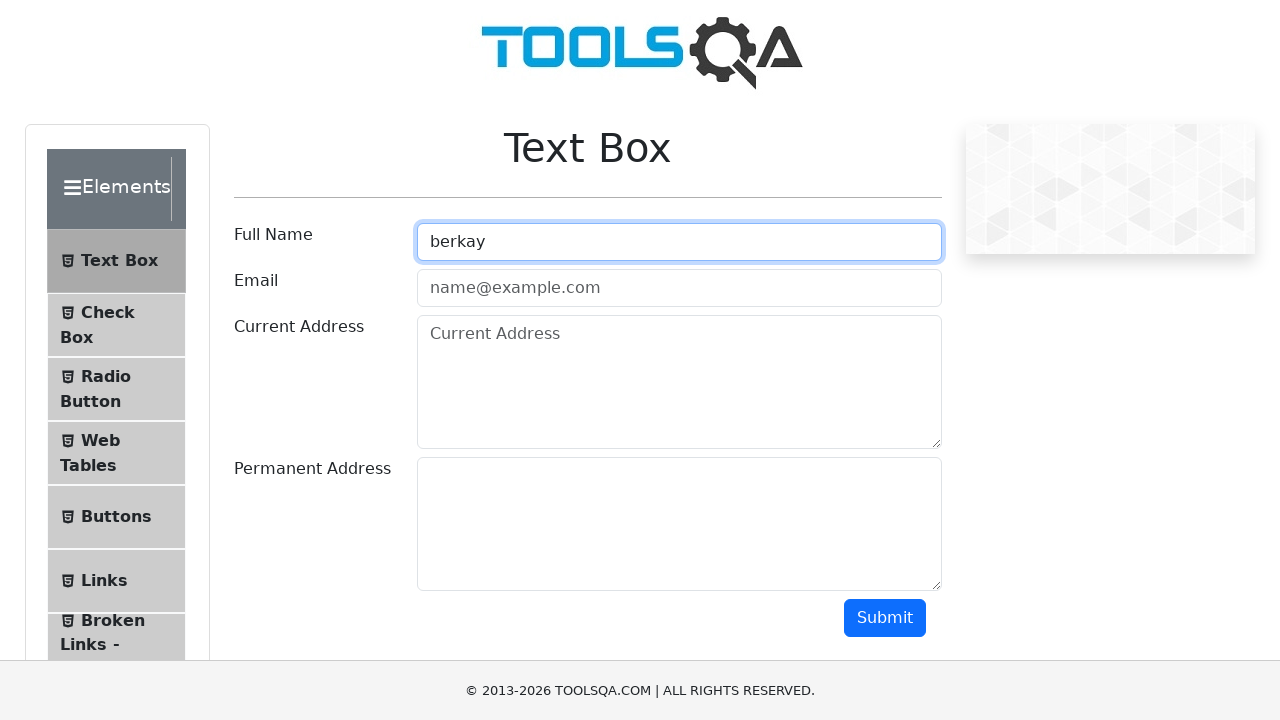

Filled email field with 'berkay@hotmail.com' on #userEmail
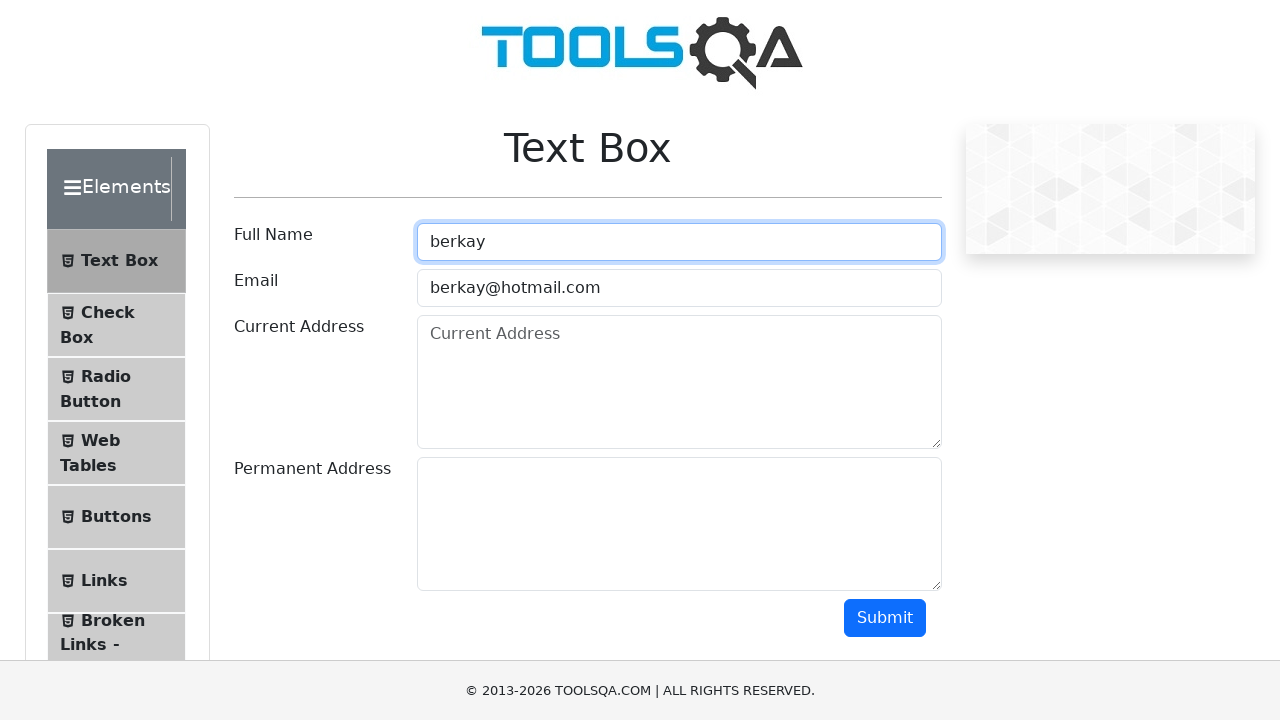

Filled permanent address field with 'istanbul avci' on #permanentAddress
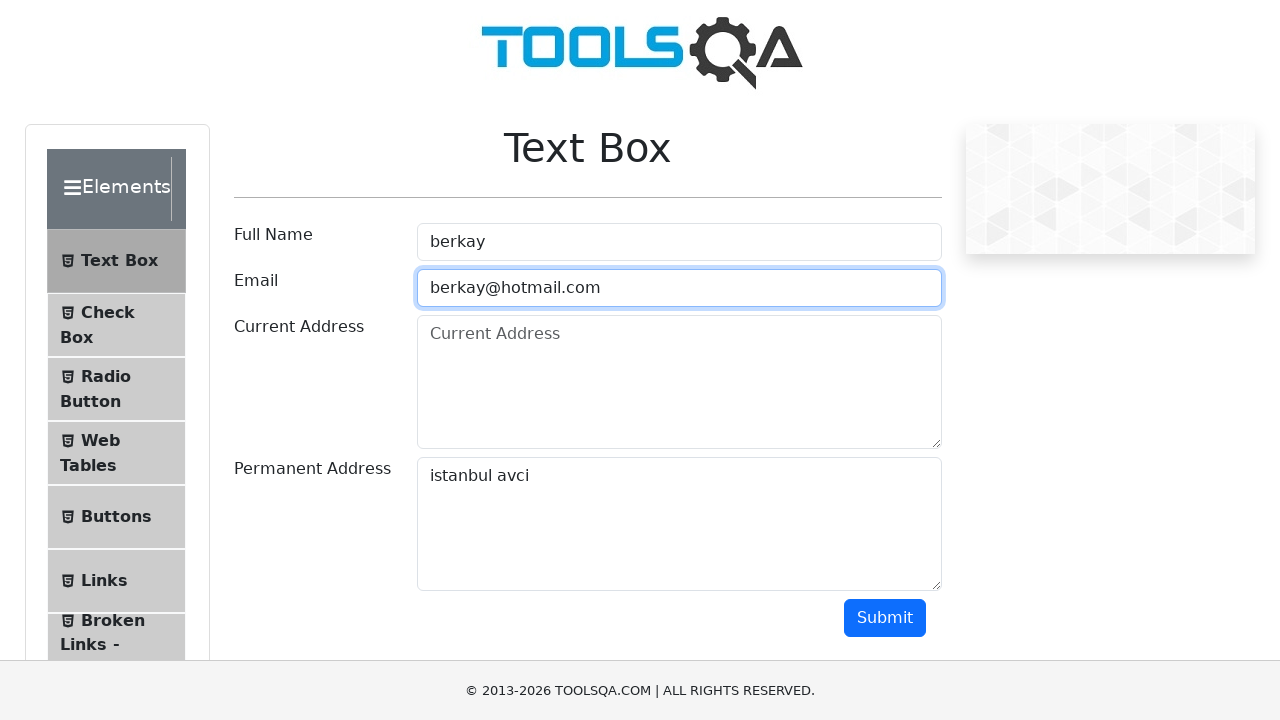

Filled current address field with 'istanbul esenyurt' on textarea[placeholder='Current Address']
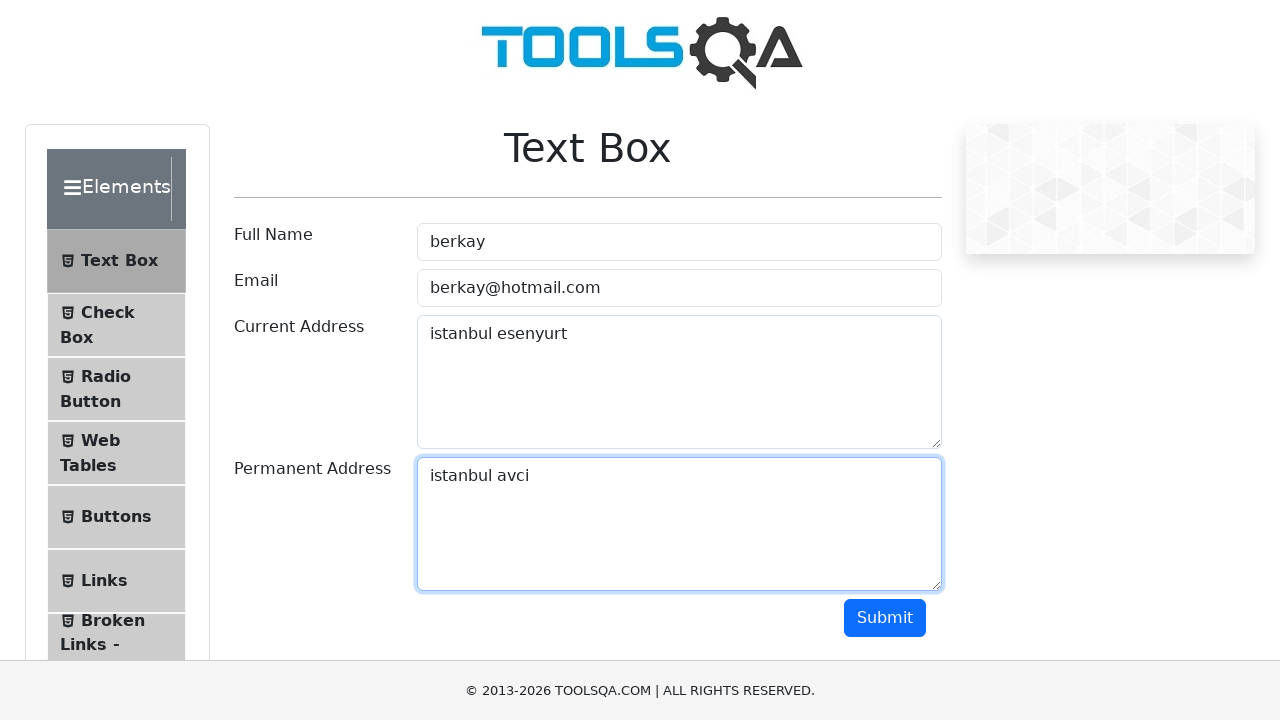

Clicked the submit button to submit the form at (885, 618) on button#submit
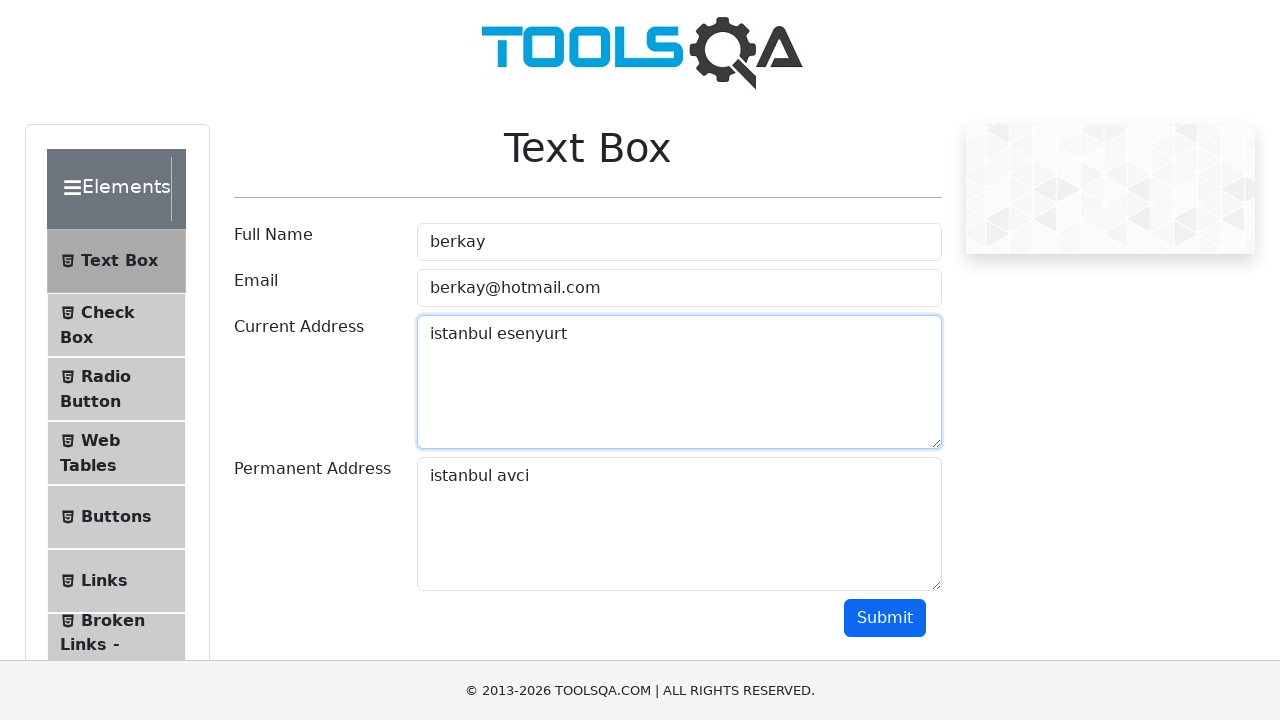

Form output appeared with submitted data
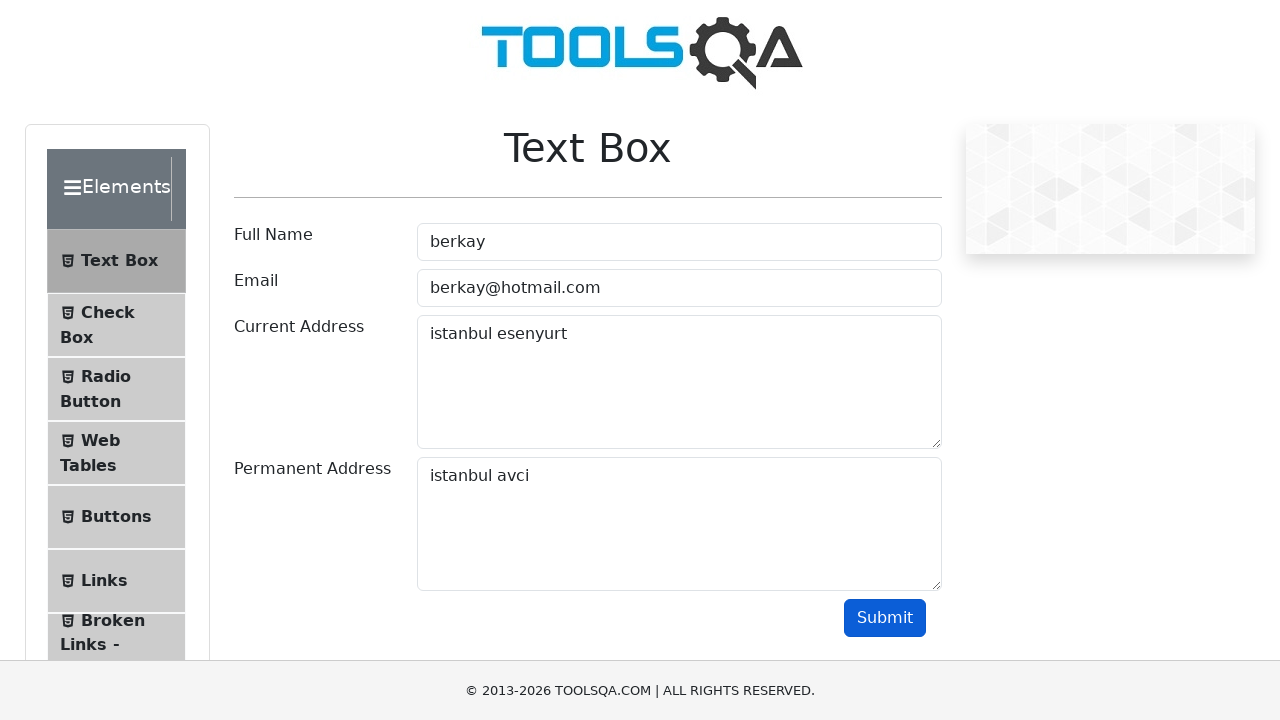

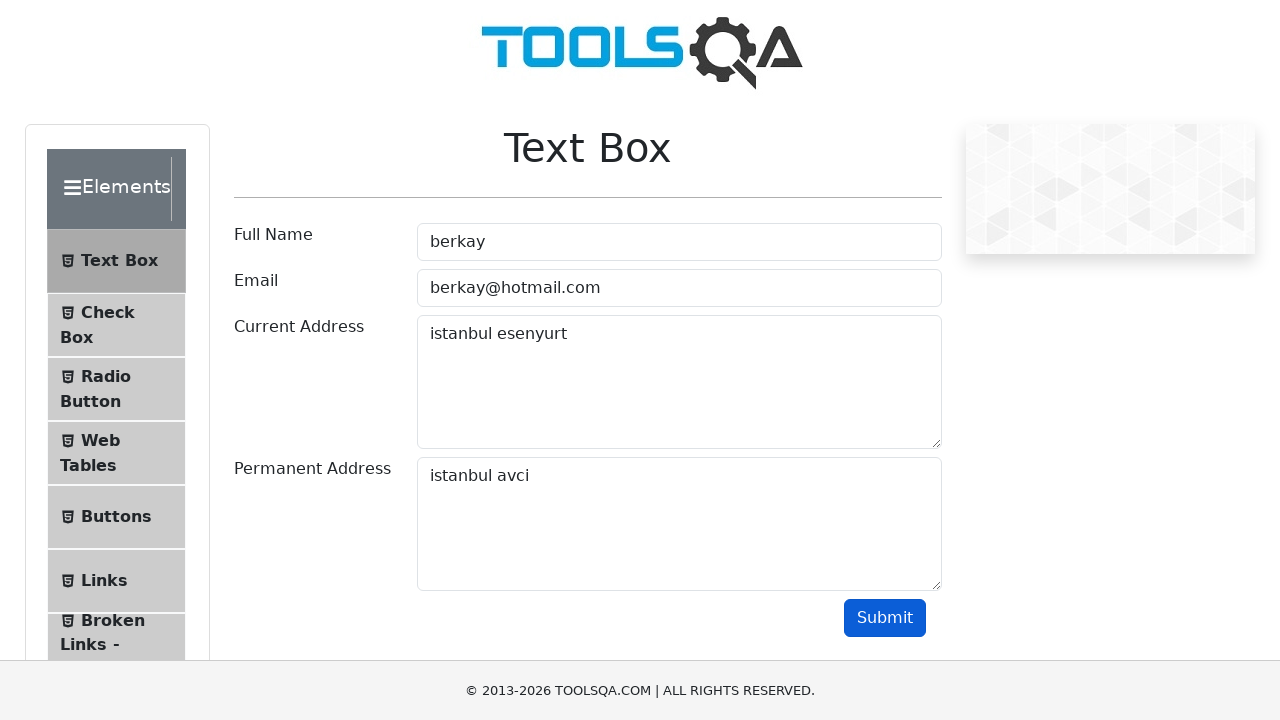